Tests the Sign Up button functionality by clicking it and verifying navigation to the Add User page

Starting URL: https://thinking-tester-contact-list.herokuapp.com/

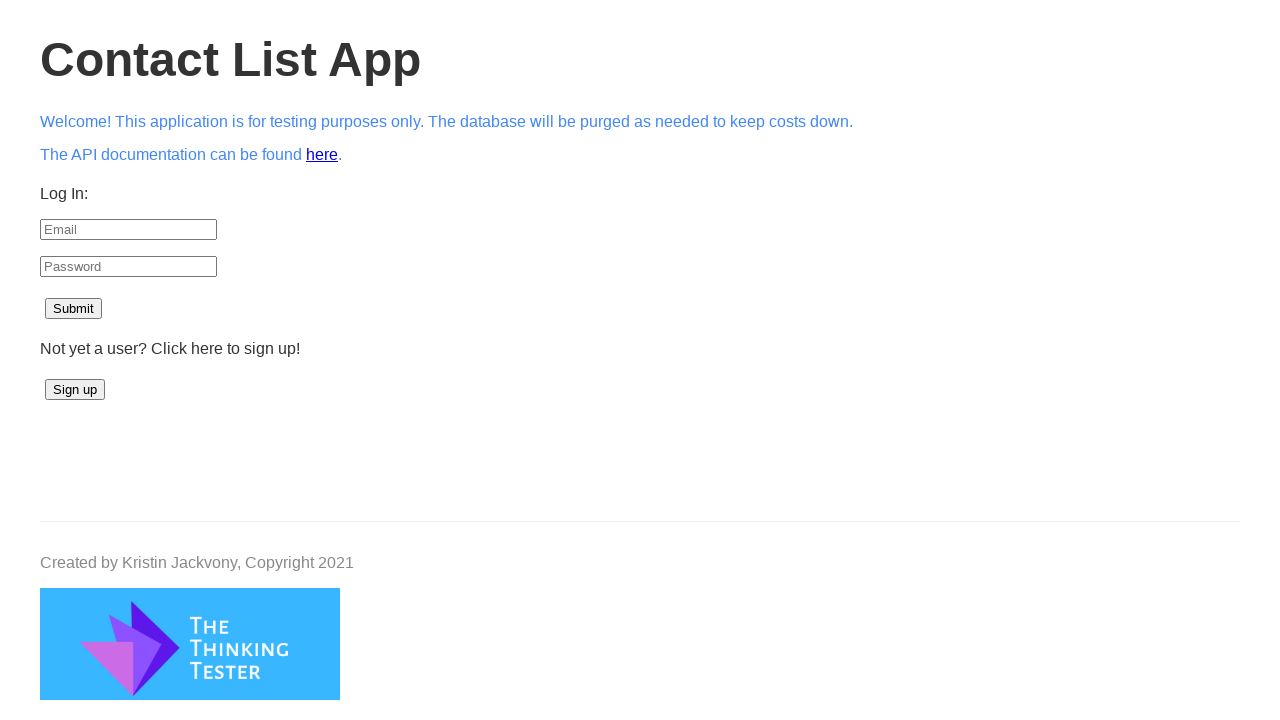

Clicked the Sign Up button at (75, 390) on #signup
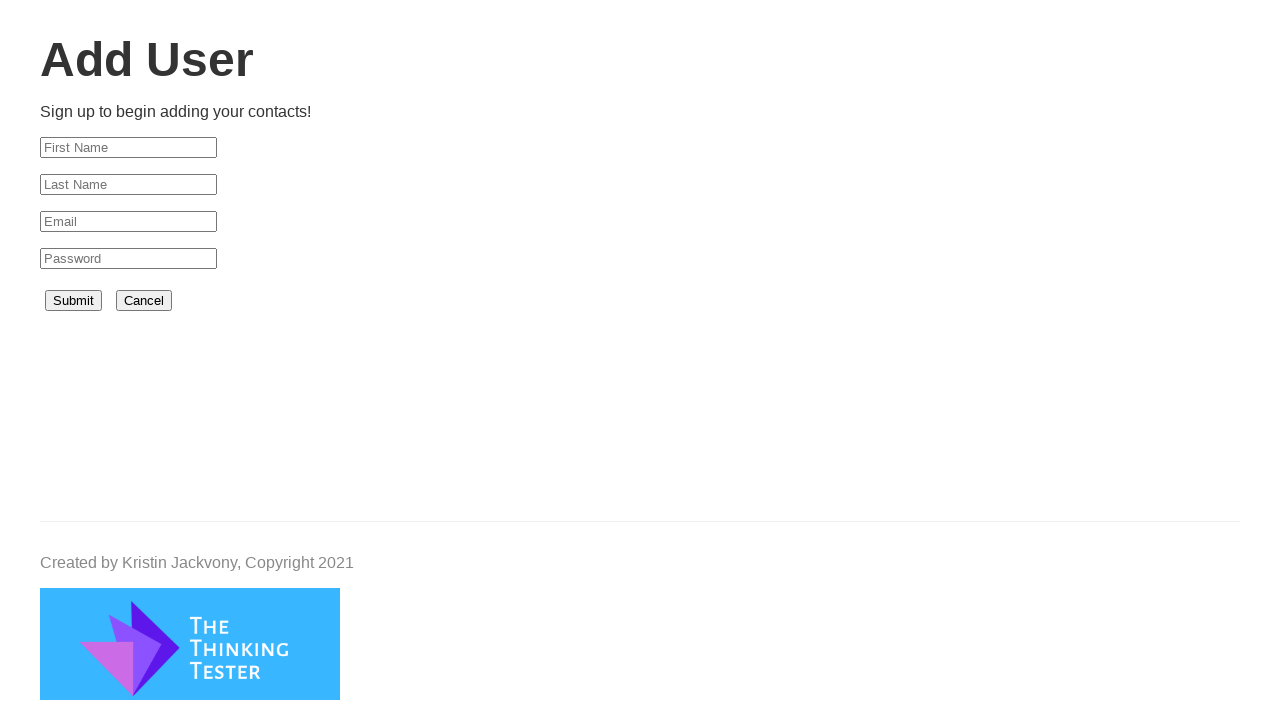

Navigation to Add User page completed
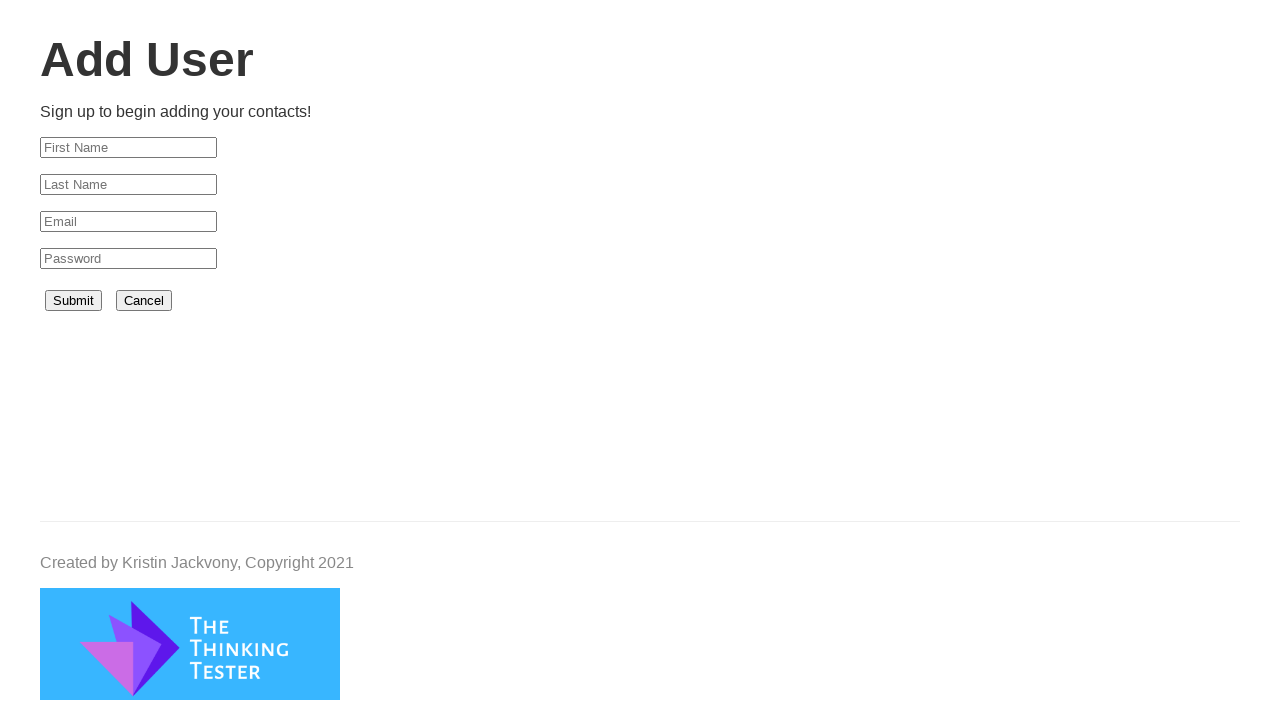

Verified page title is 'Add User'
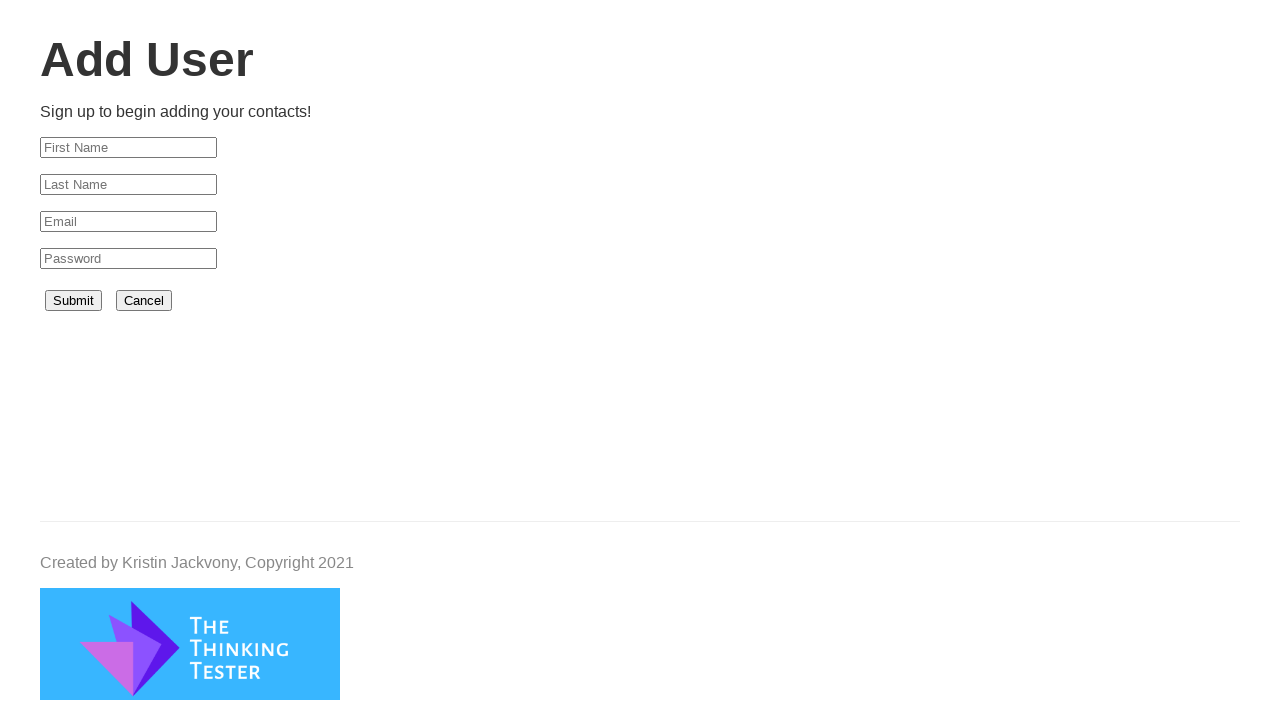

Located the Add User heading element
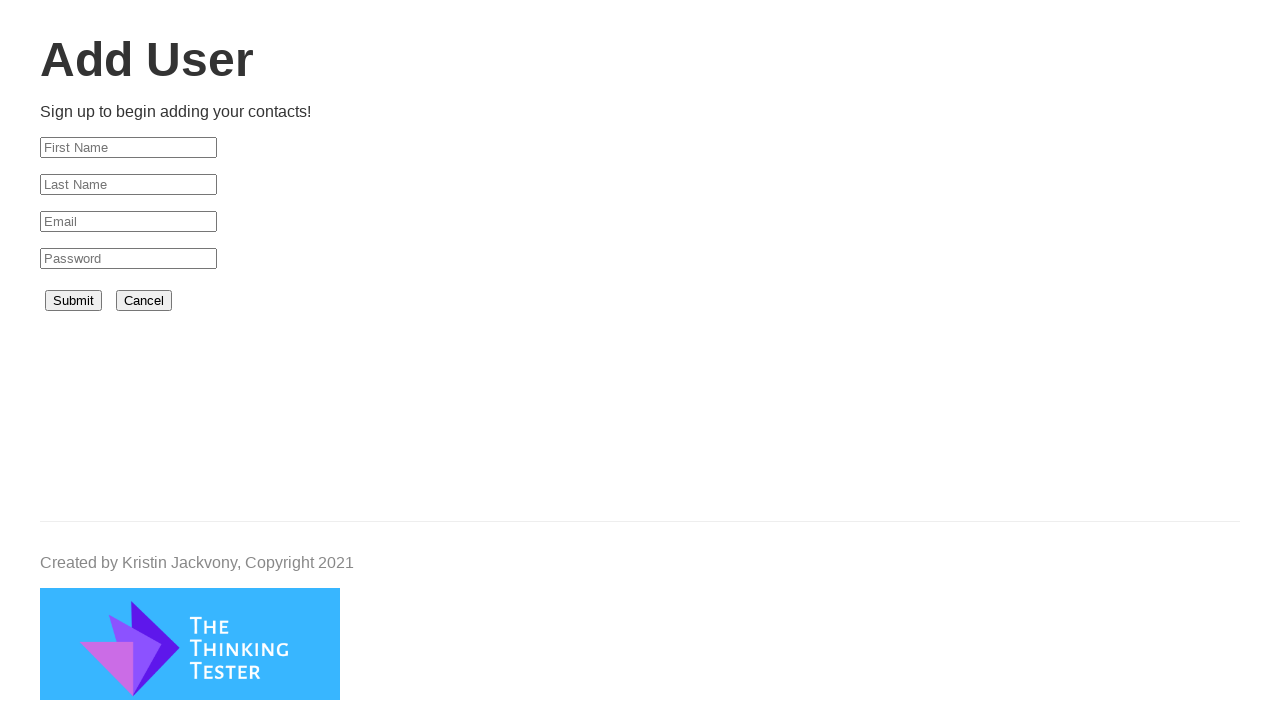

Verified Add User heading text content
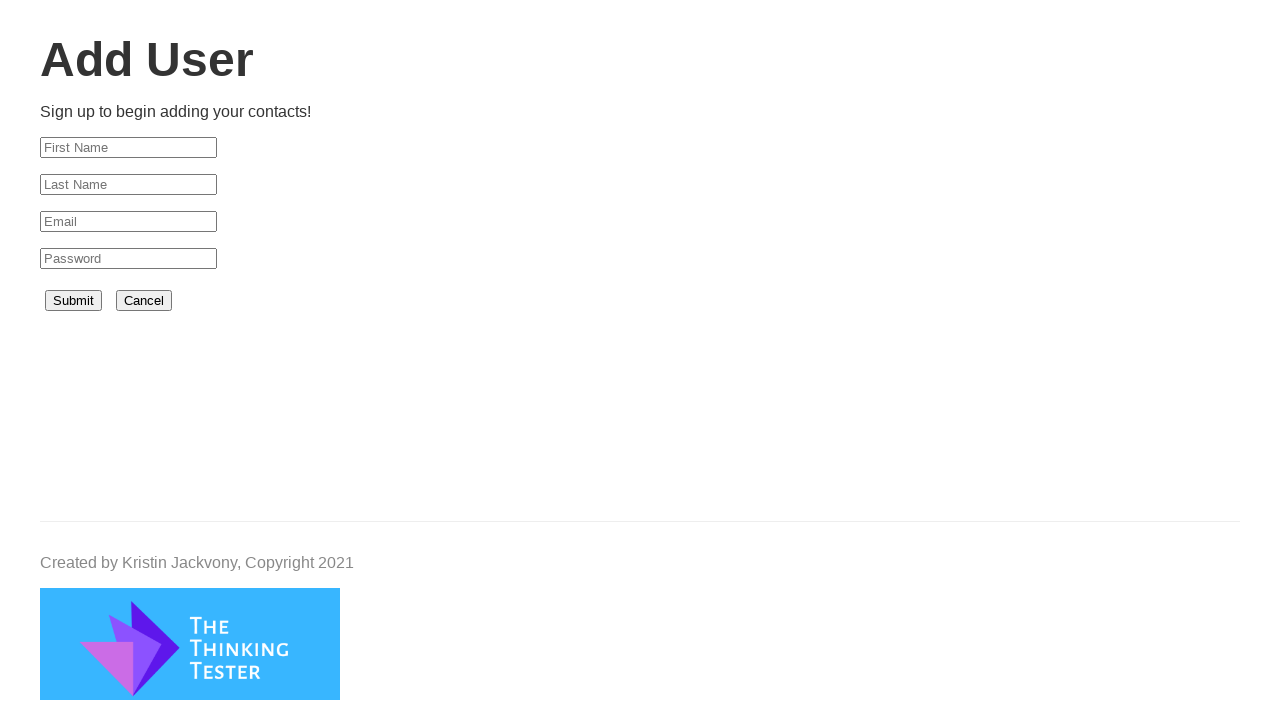

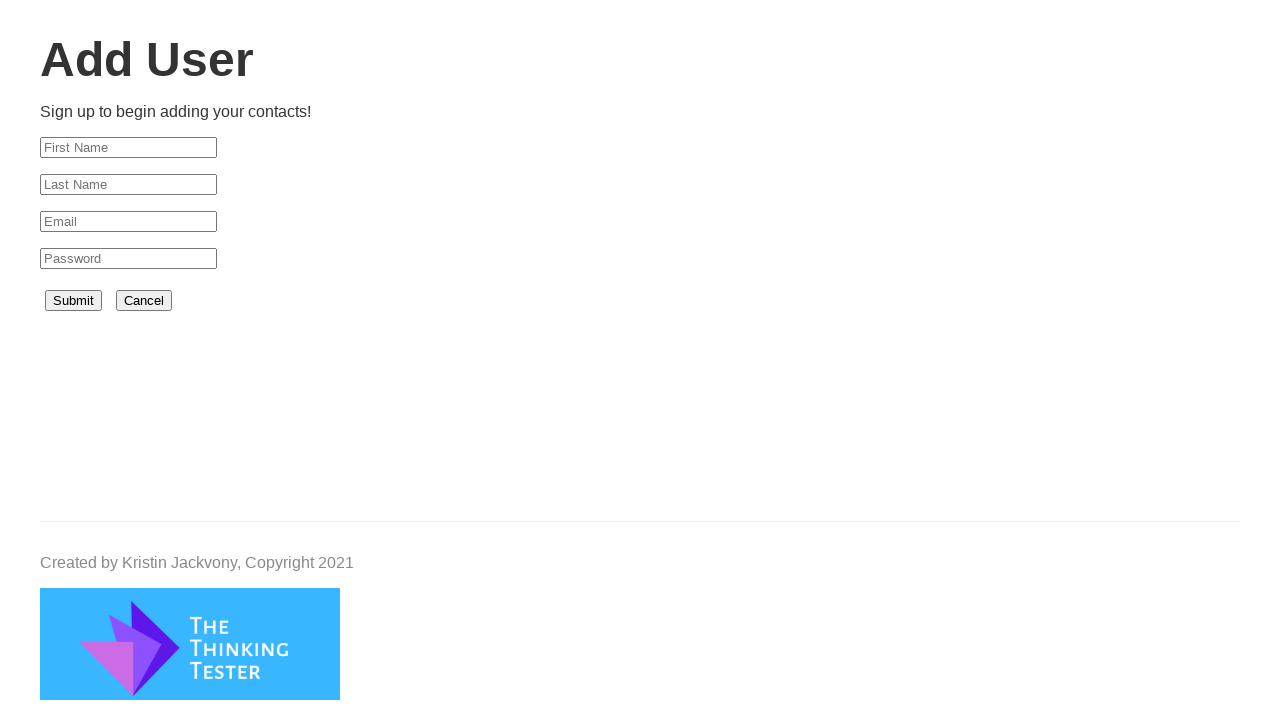